Tests un-marking todo items as complete by unchecking their checkboxes

Starting URL: https://demo.playwright.dev/todomvc

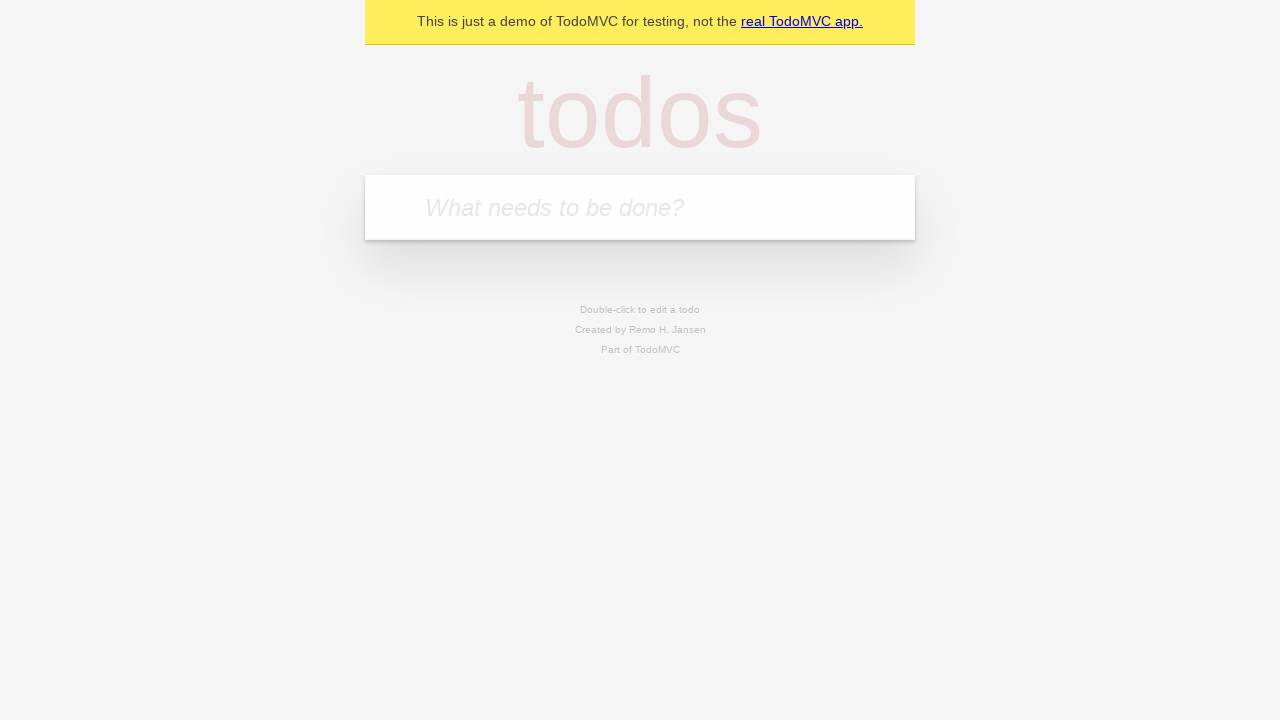

Located the todo input field
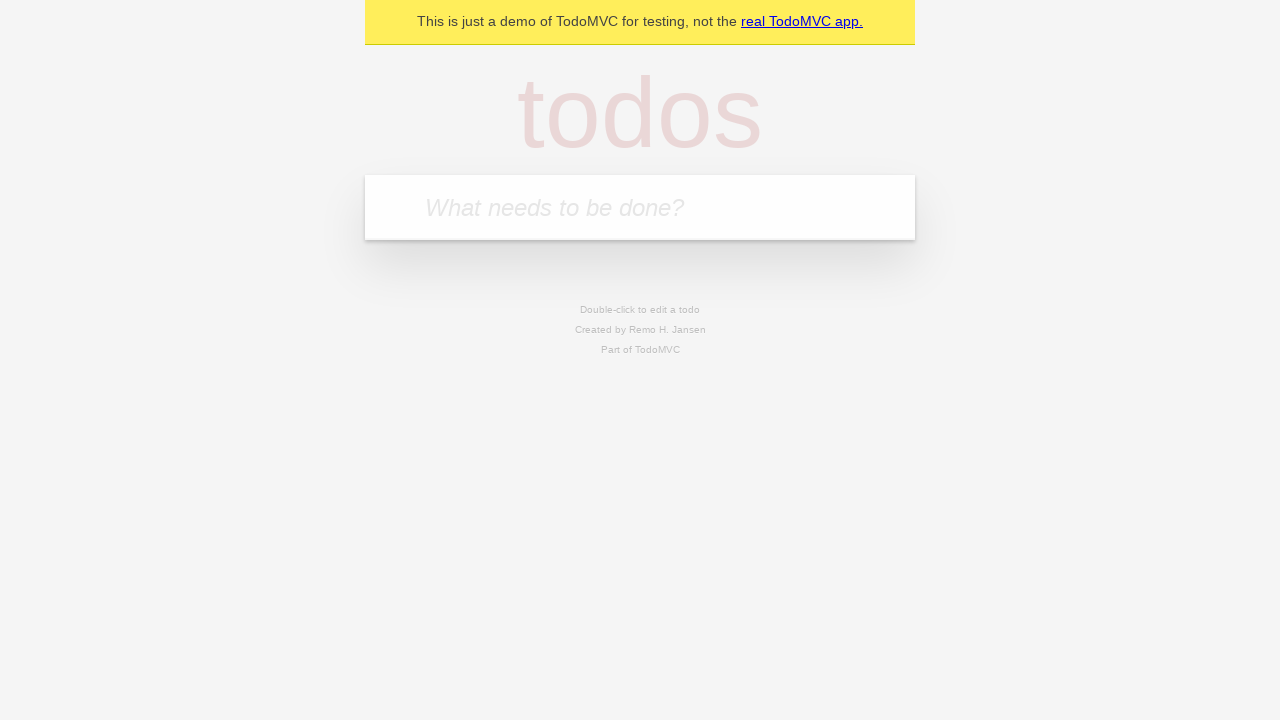

Filled first todo with 'buy some cheese' on internal:attr=[placeholder="What needs to be done?"i]
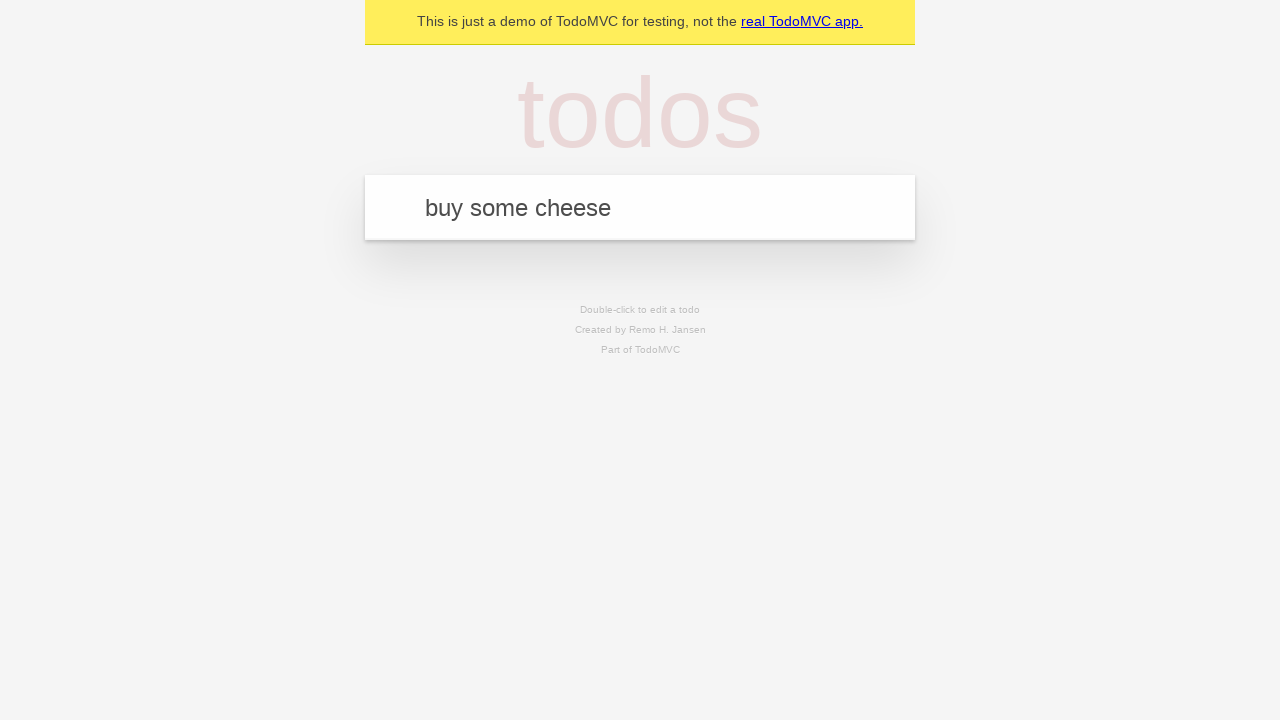

Pressed Enter to create first todo item on internal:attr=[placeholder="What needs to be done?"i]
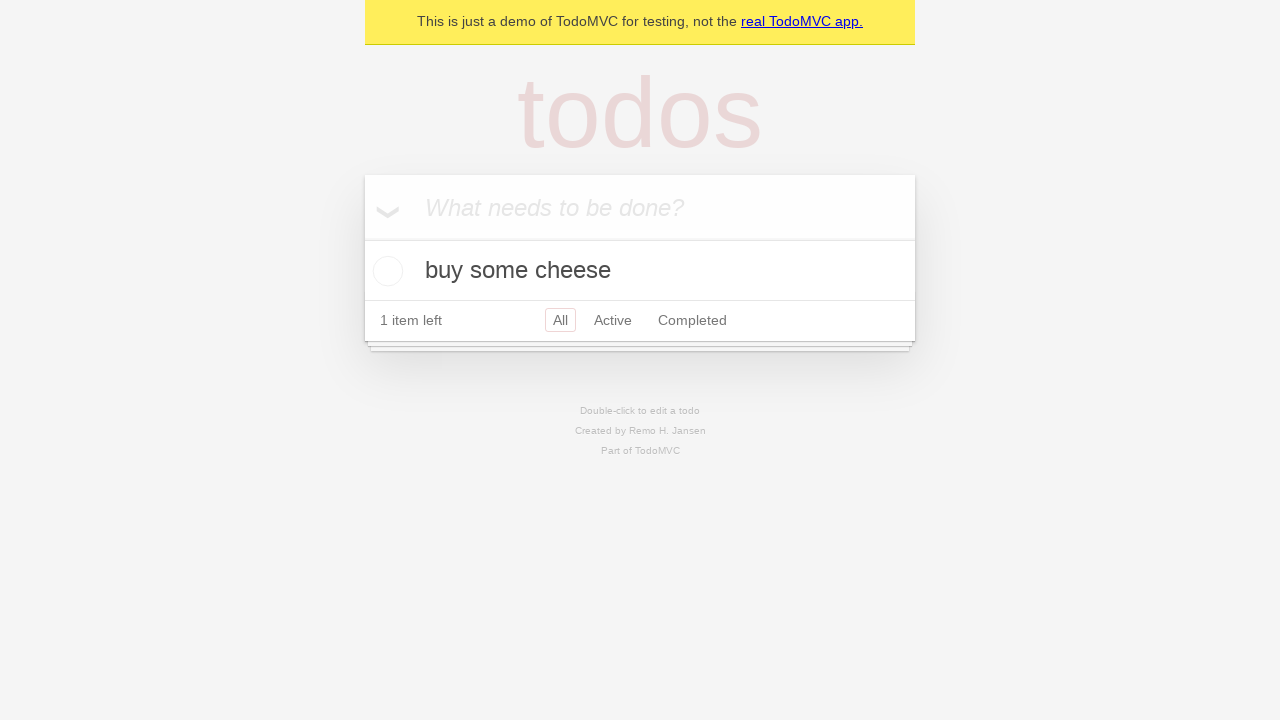

Filled second todo with 'feed the cat' on internal:attr=[placeholder="What needs to be done?"i]
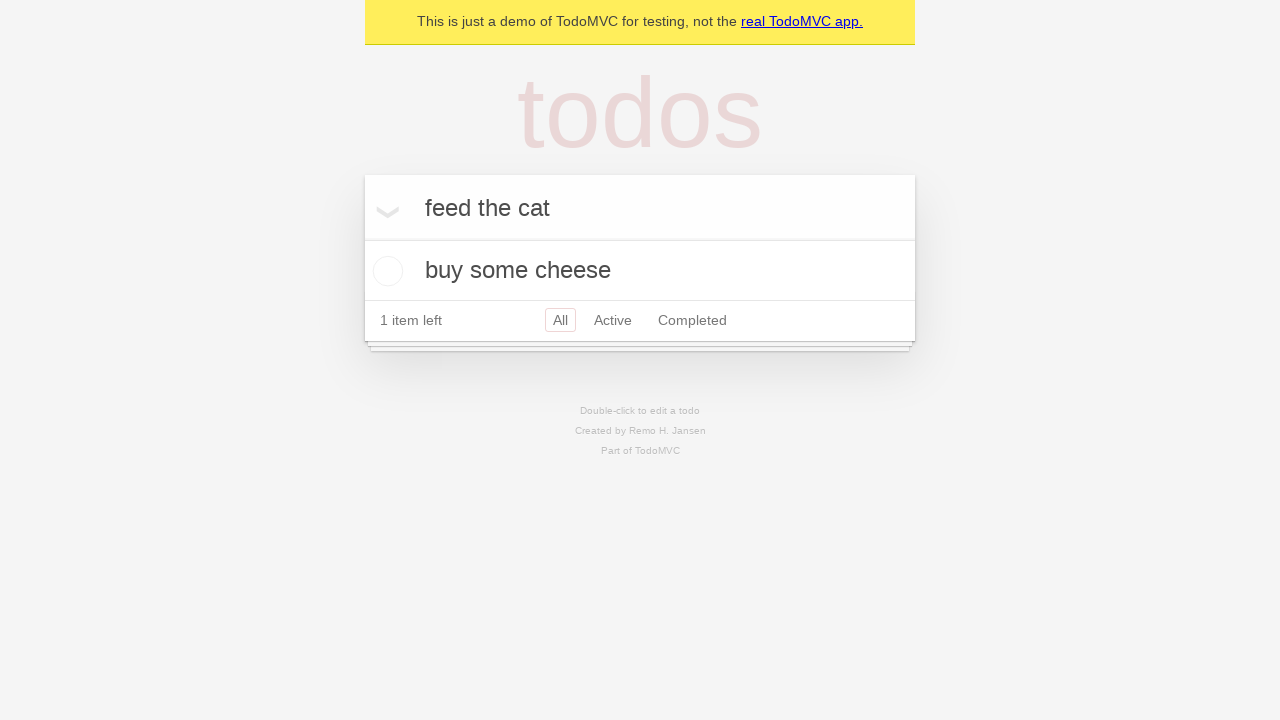

Pressed Enter to create second todo item on internal:attr=[placeholder="What needs to be done?"i]
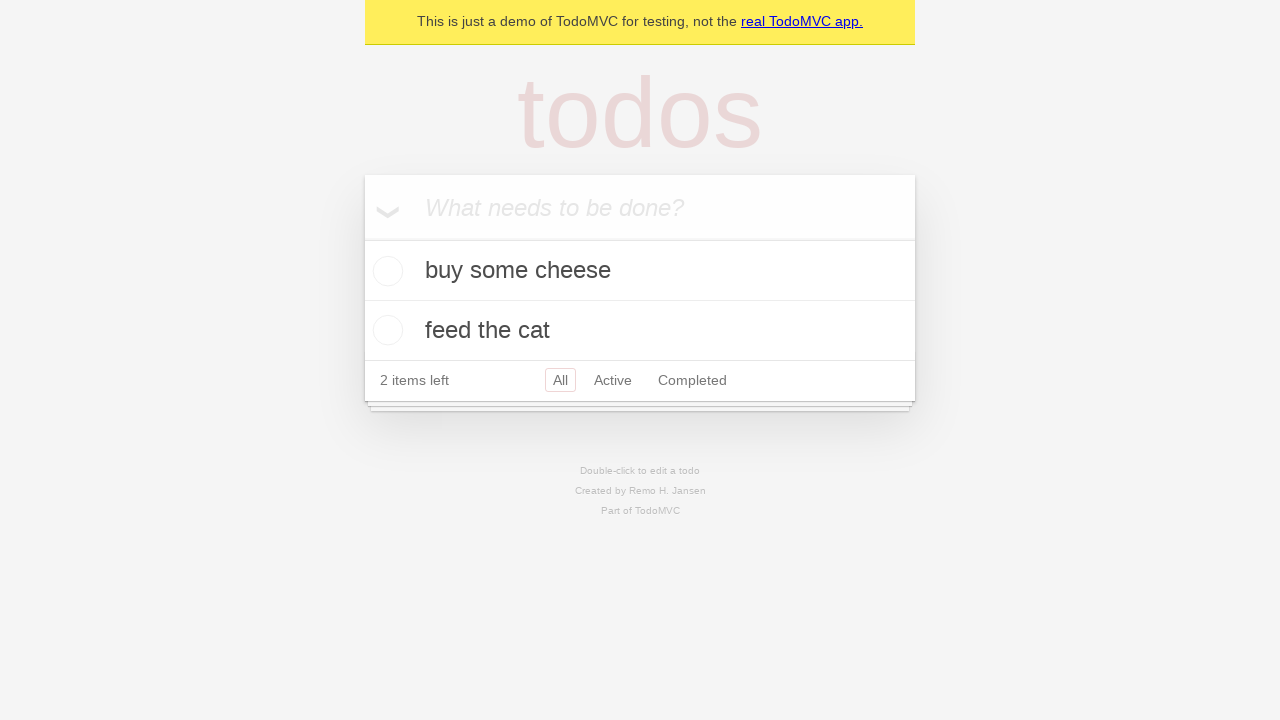

Waited for todo items to load
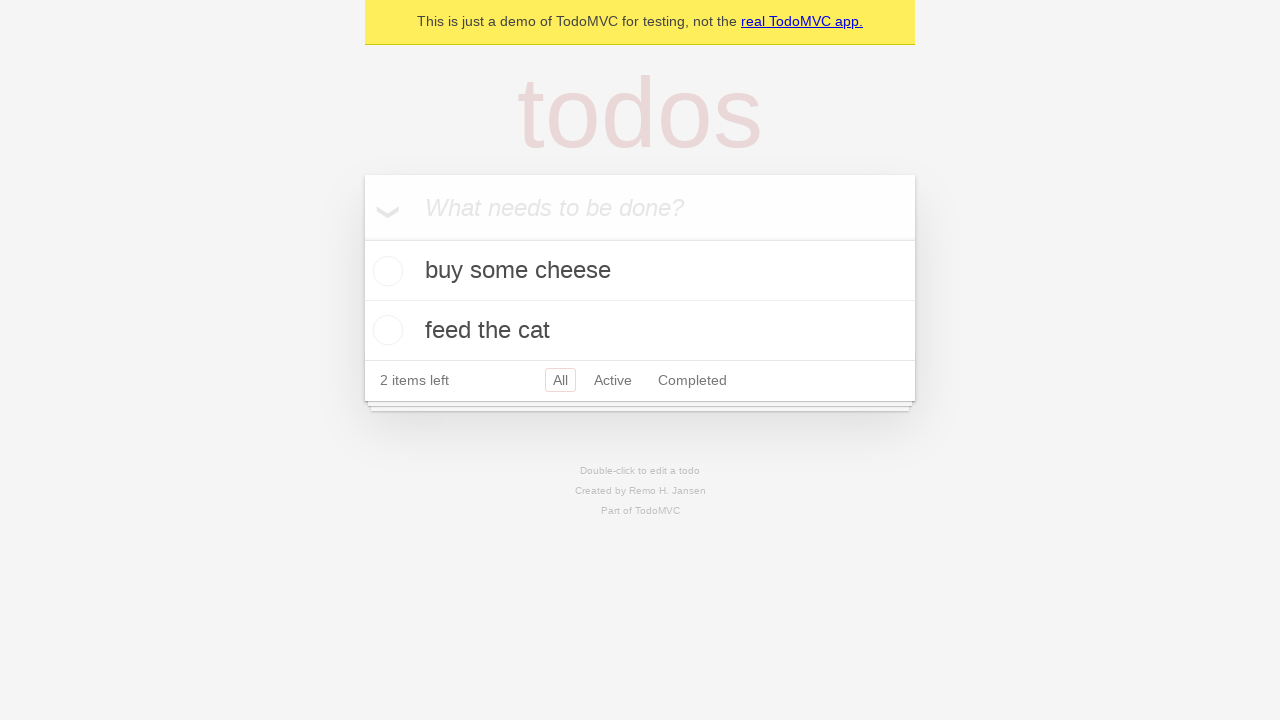

Located the first todo item
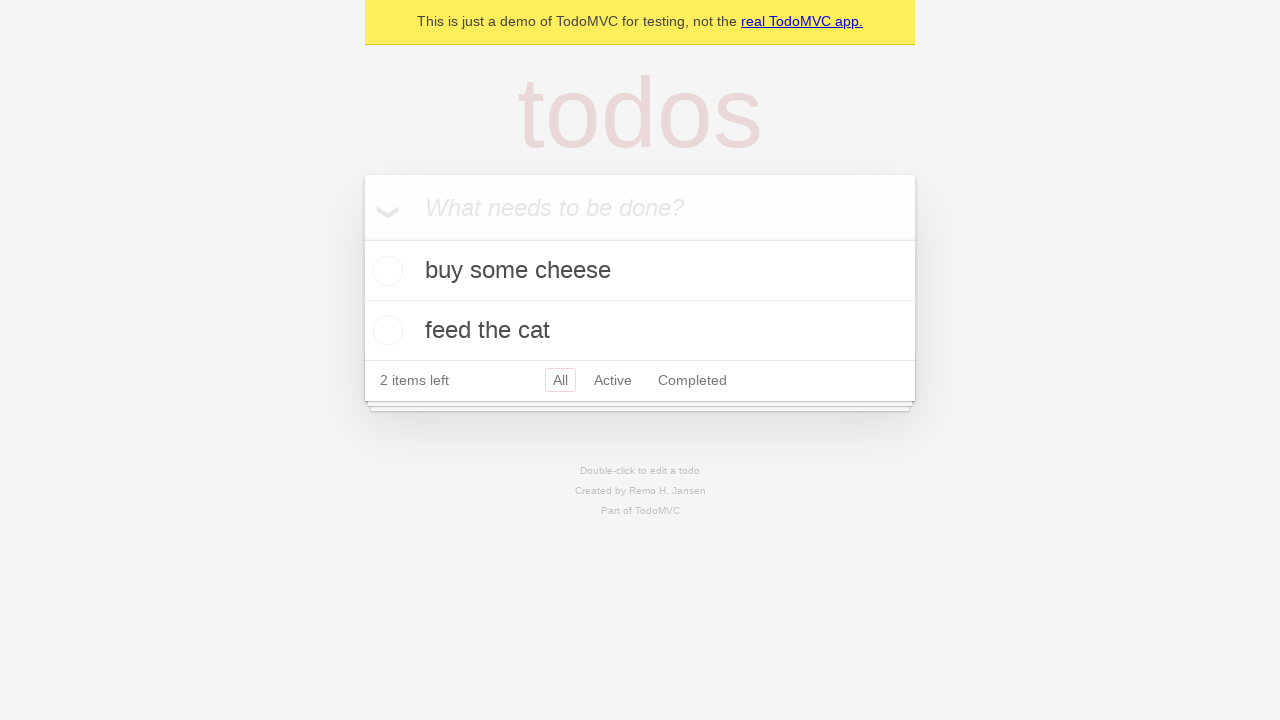

Located the checkbox for the first todo item
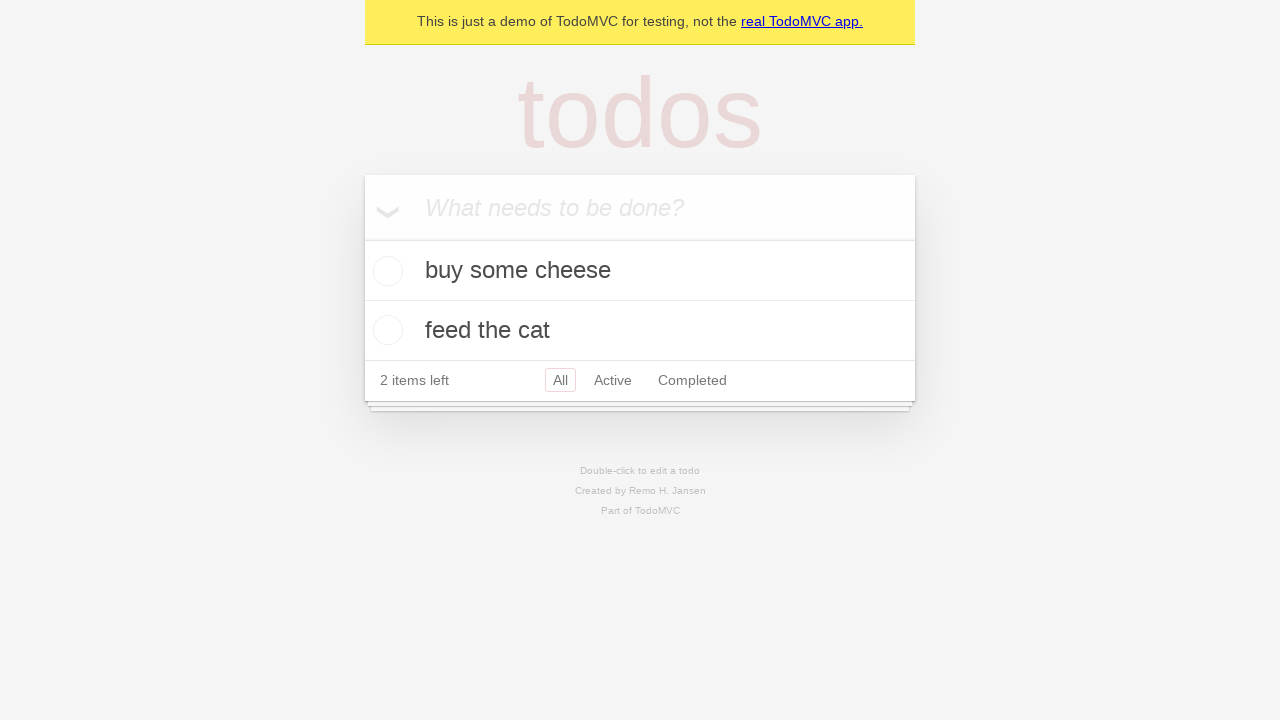

Checked the first todo item to mark it as complete at (385, 271) on internal:testid=[data-testid="todo-item"s] >> nth=0 >> internal:role=checkbox
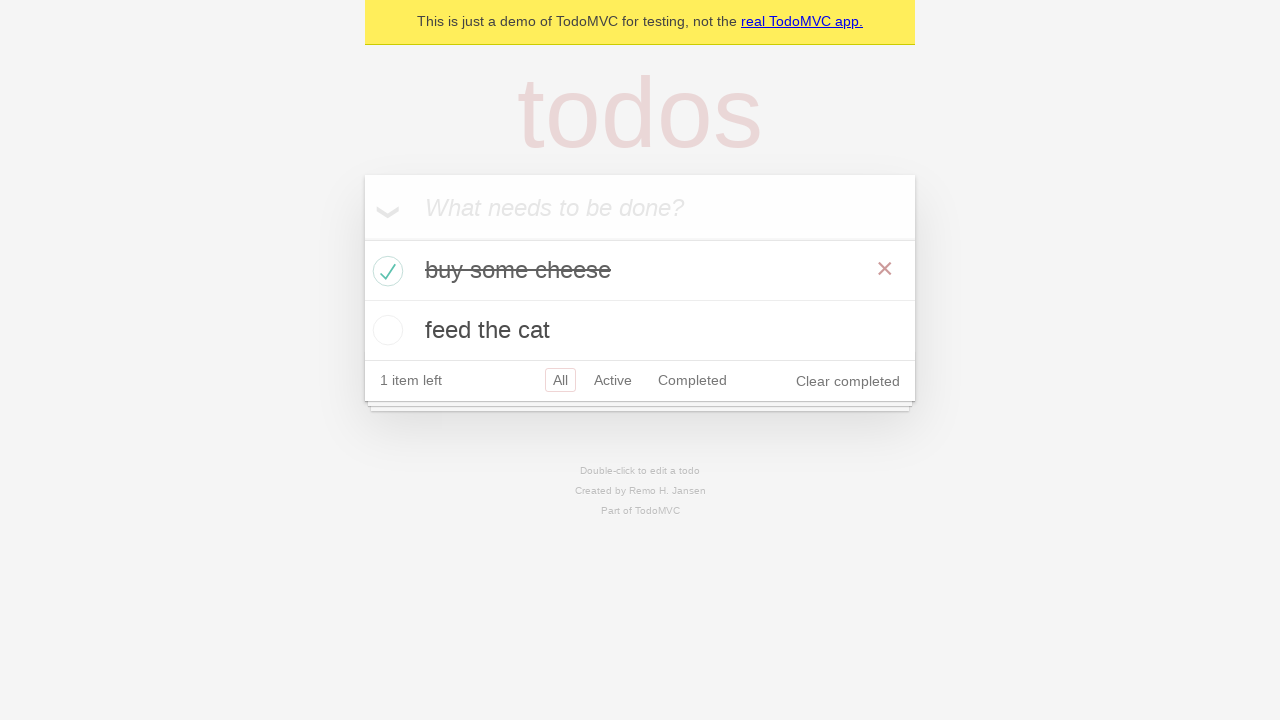

Unchecked the first todo item to un-mark it as complete at (385, 271) on internal:testid=[data-testid="todo-item"s] >> nth=0 >> internal:role=checkbox
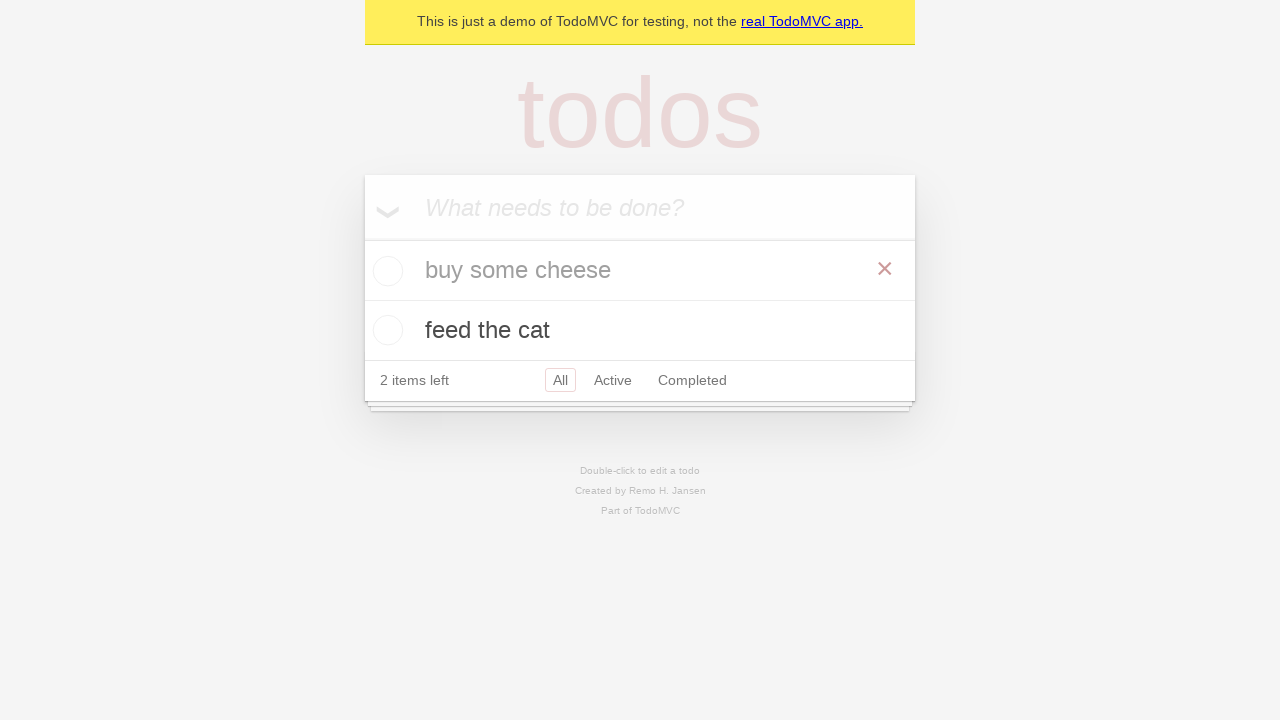

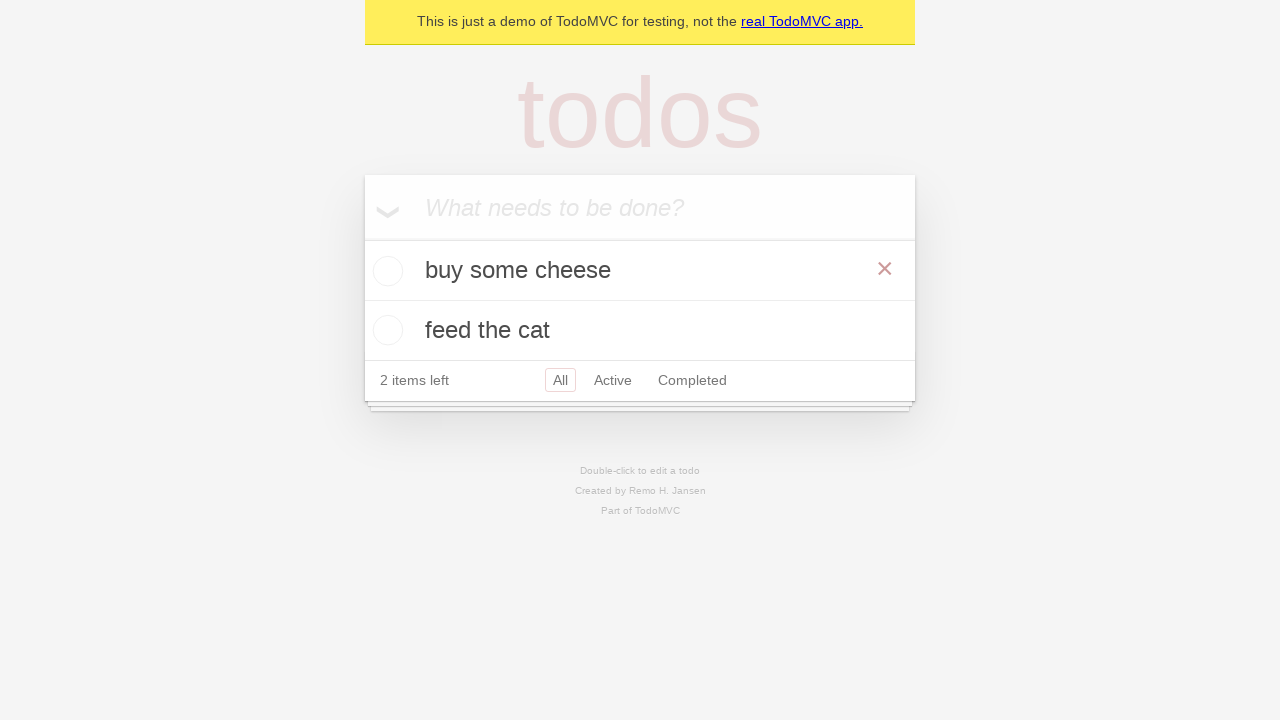